Tests vertical scrolling functionality on a flag encyclopedia website by scrolling down 3000 pixels using JavaScript execution

Starting URL: https://flagpedia.net/index

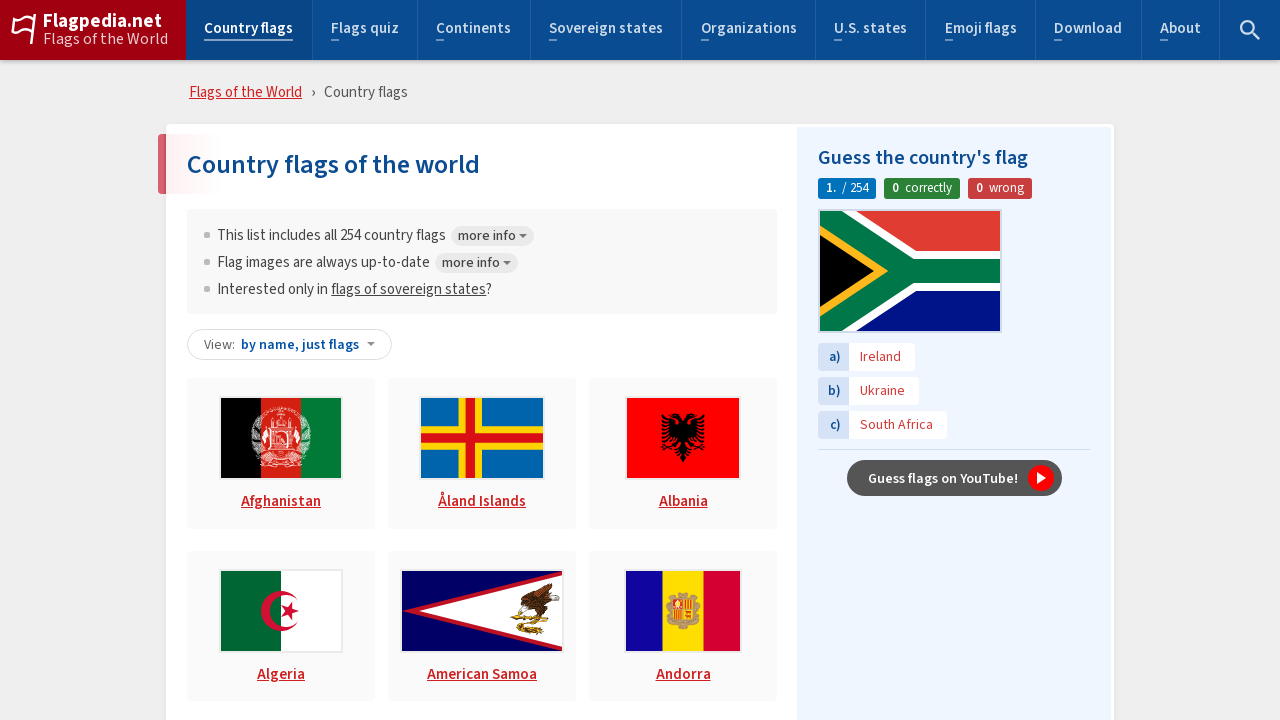

Navigated to flag encyclopedia website at https://flagpedia.net/index
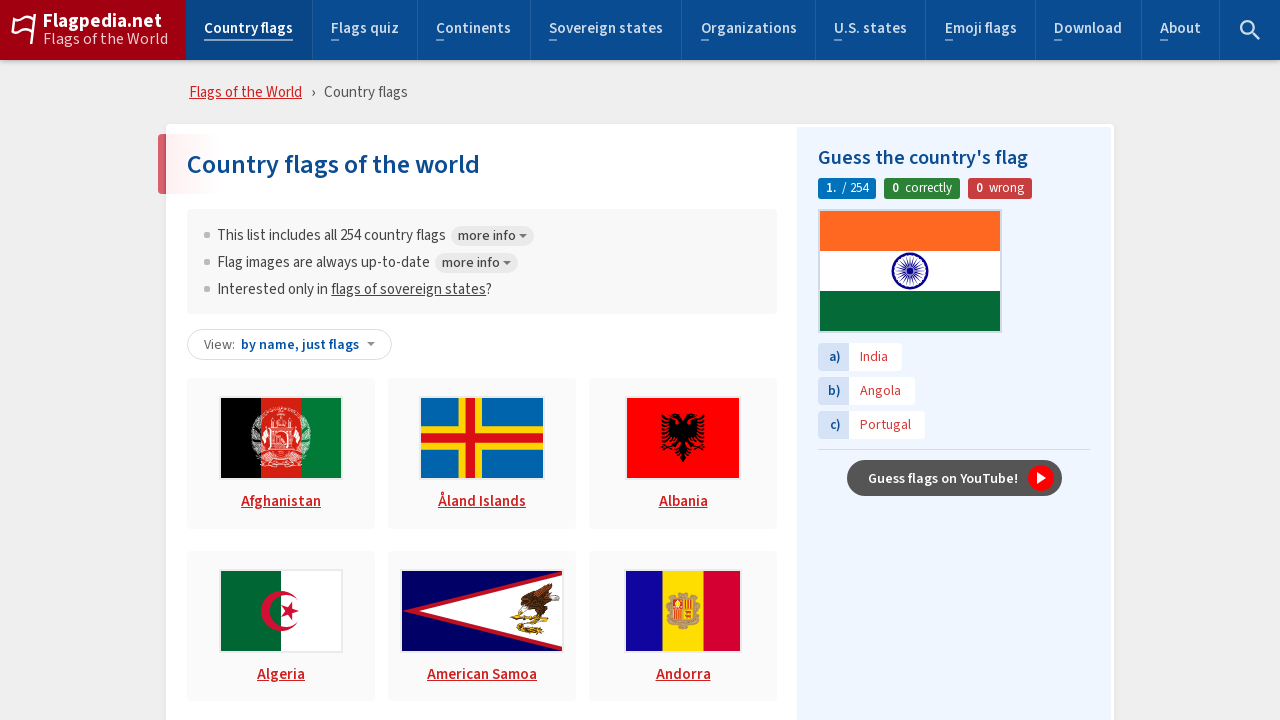

Scrolled down 3000 pixels using JavaScript execution
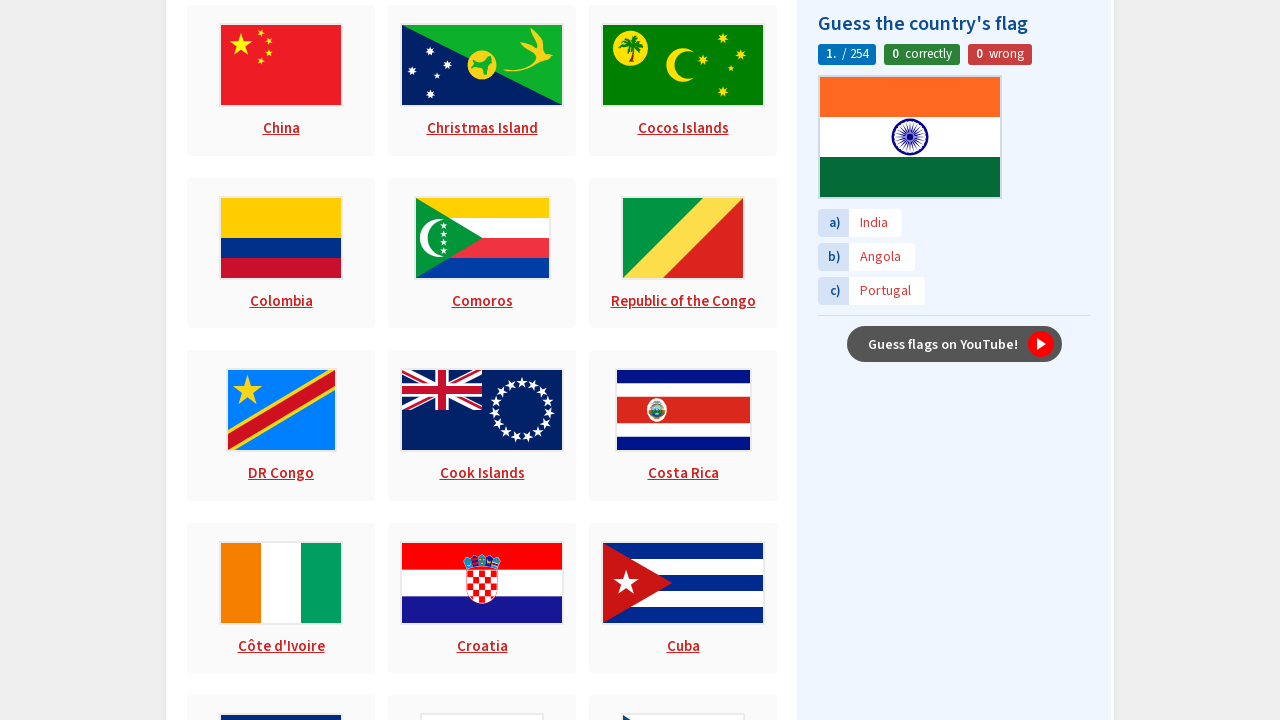

Waited 1000ms for scroll animation and content rendering to complete
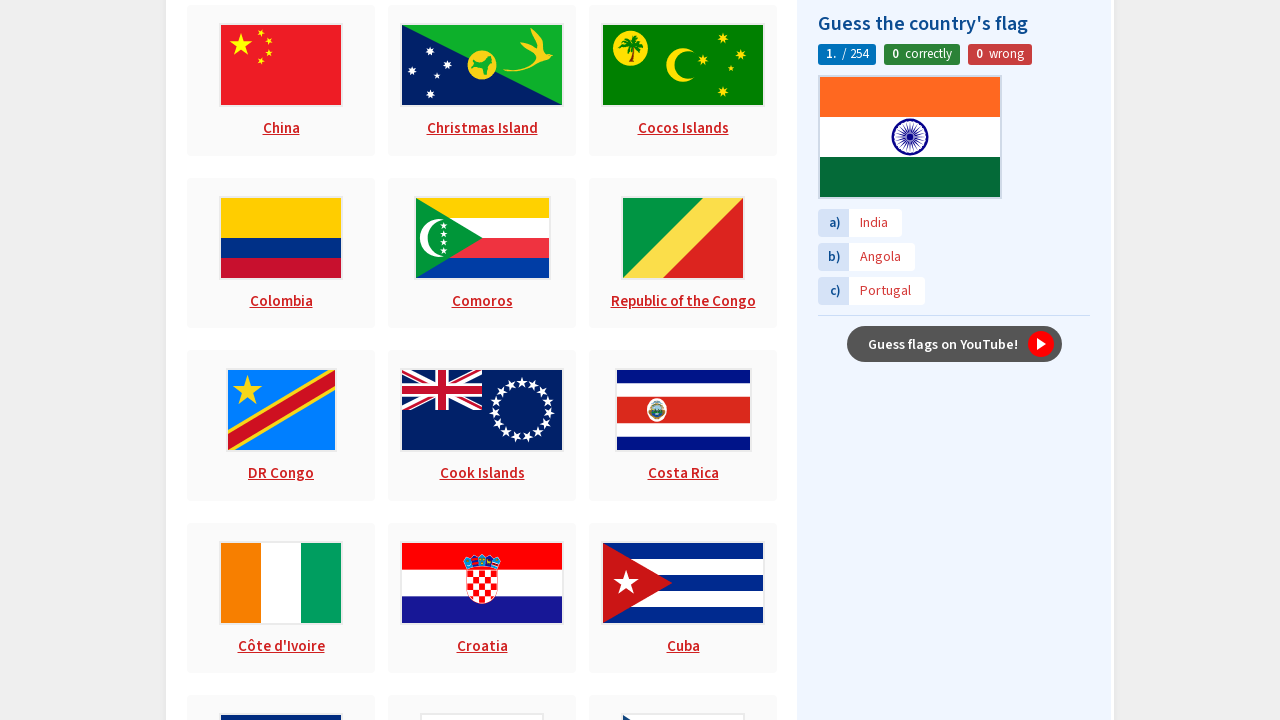

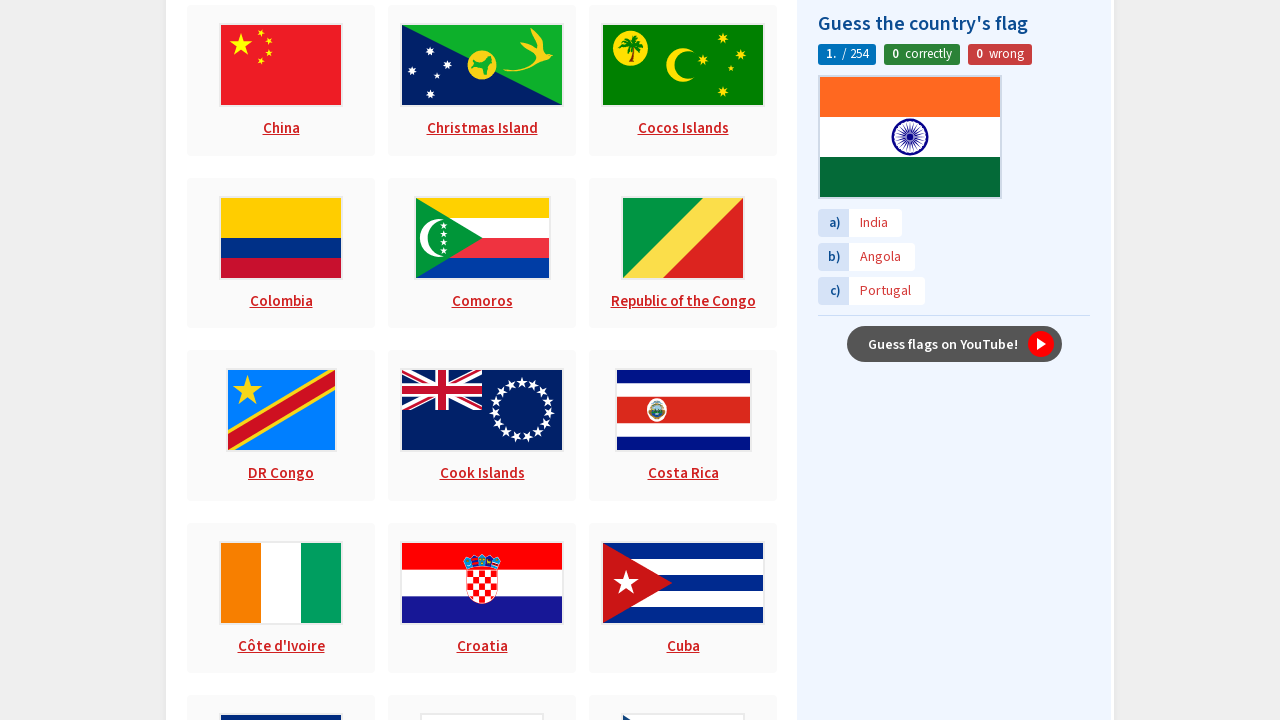